Tests a registration form by filling in required fields and verifying successful registration message

Starting URL: http://suninjuly.github.io/registration1.html

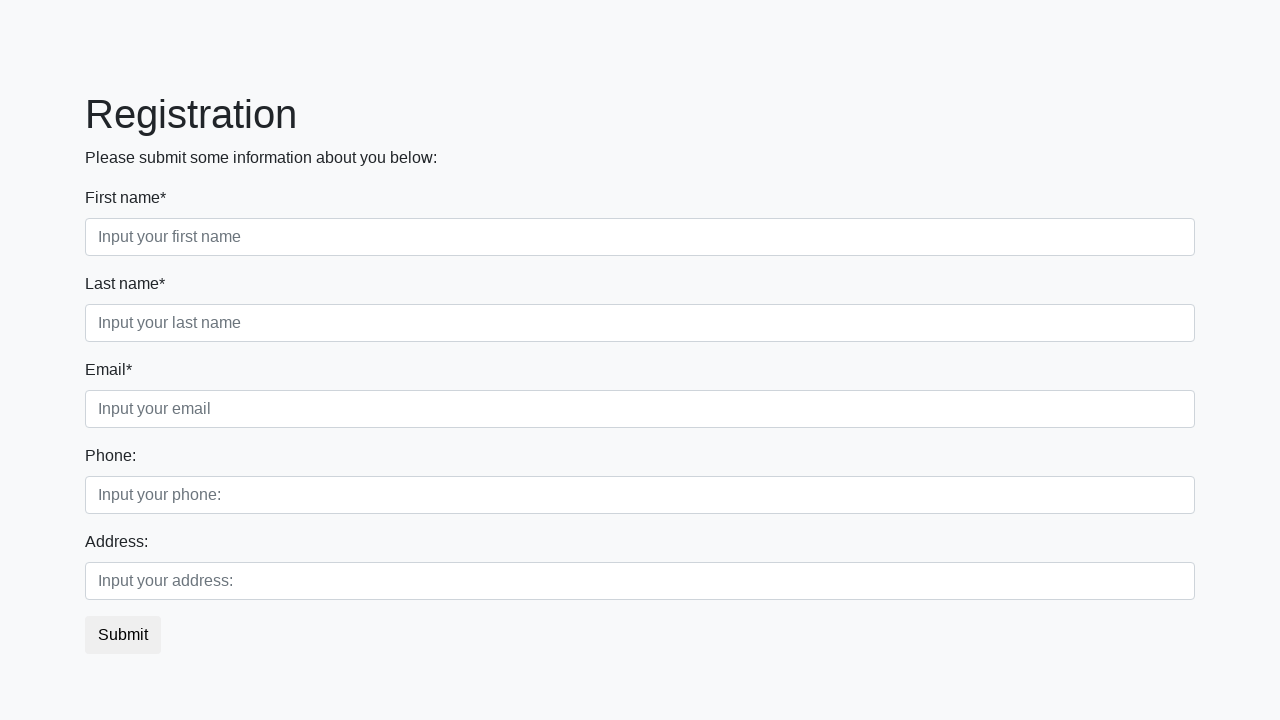

Filled first name field with 'Michael' on input:first-of-type
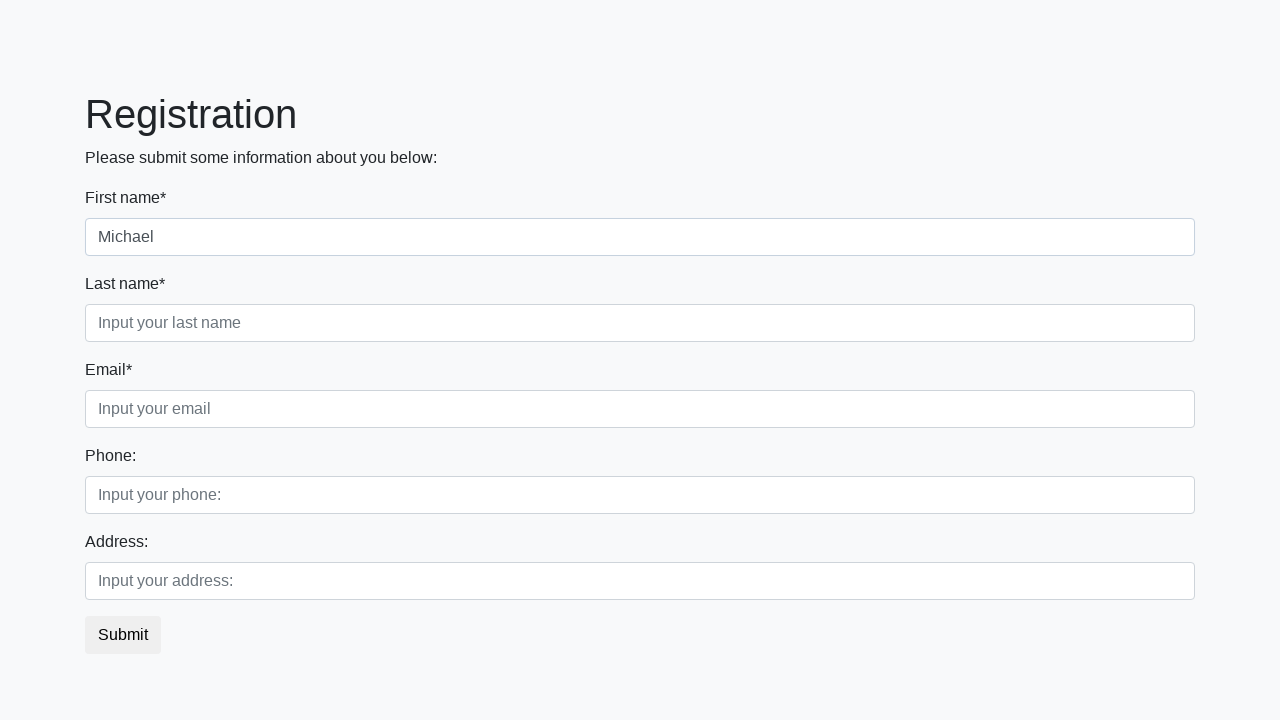

Filled last name field with 'Johnson' on .first_block .form-control.second
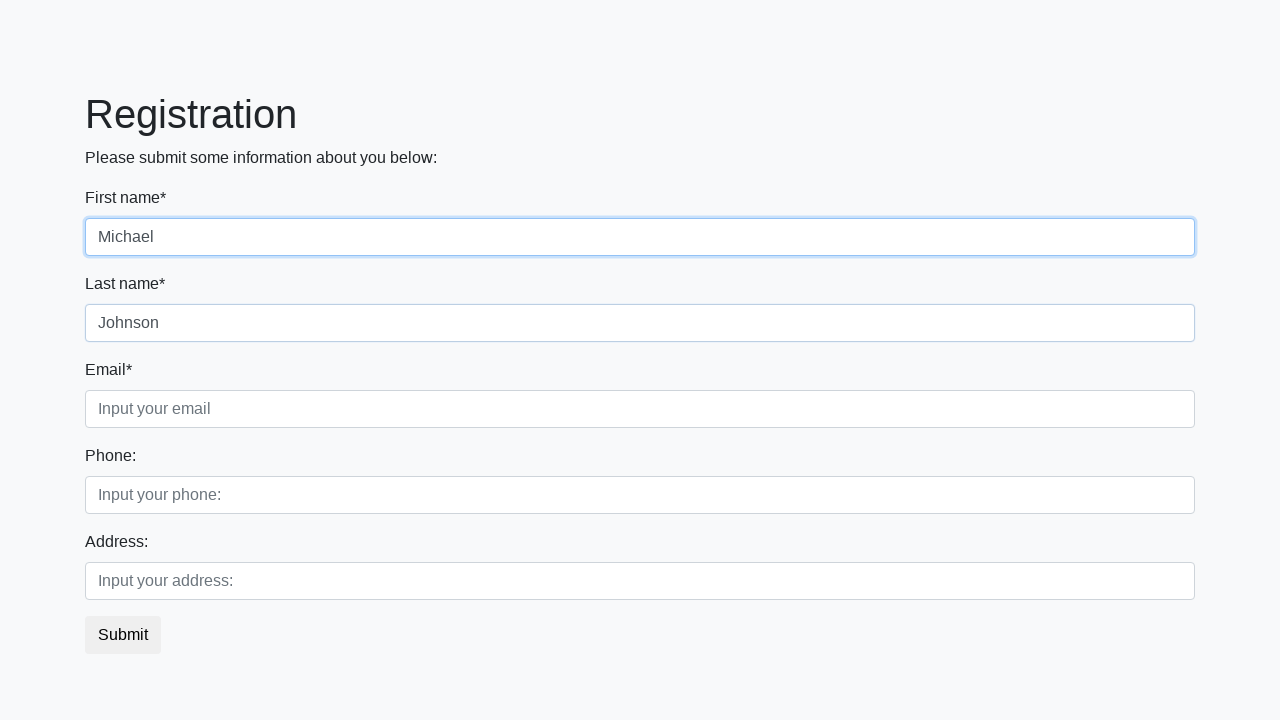

Filled email field with 'mjohnson@email.com' on .first_block .form-control.third
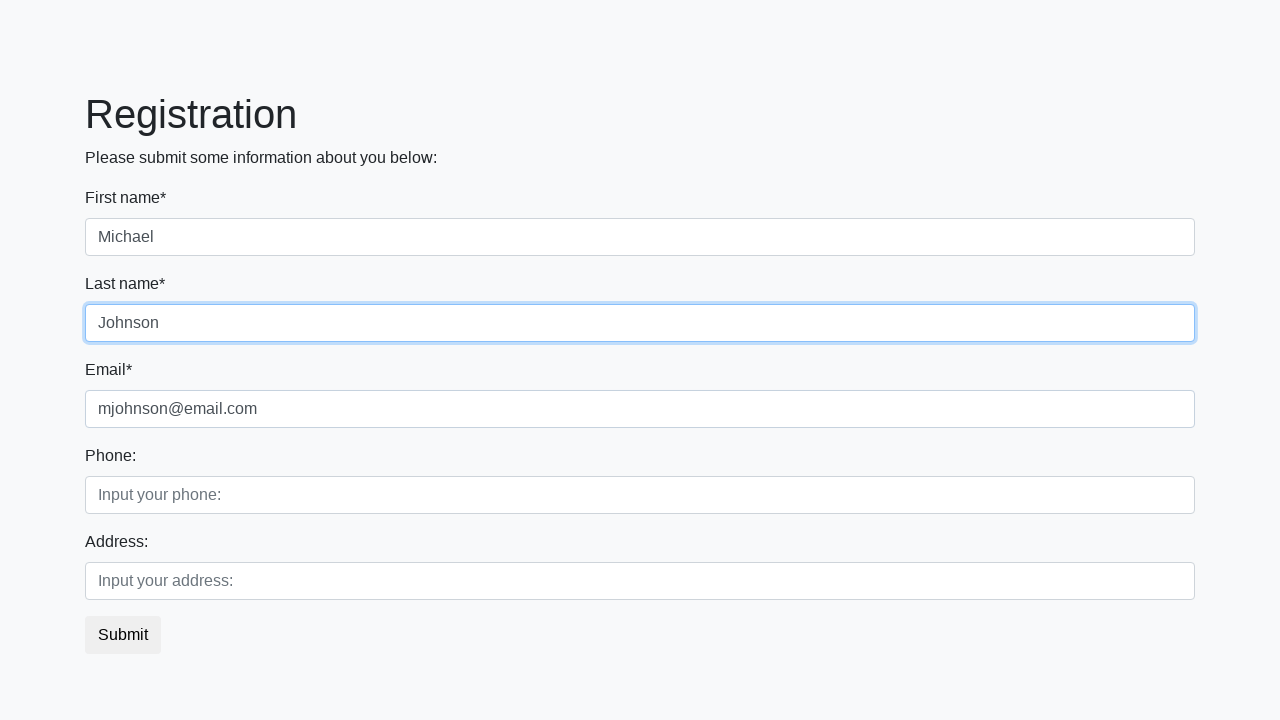

Clicked submit button to register at (123, 635) on button.btn
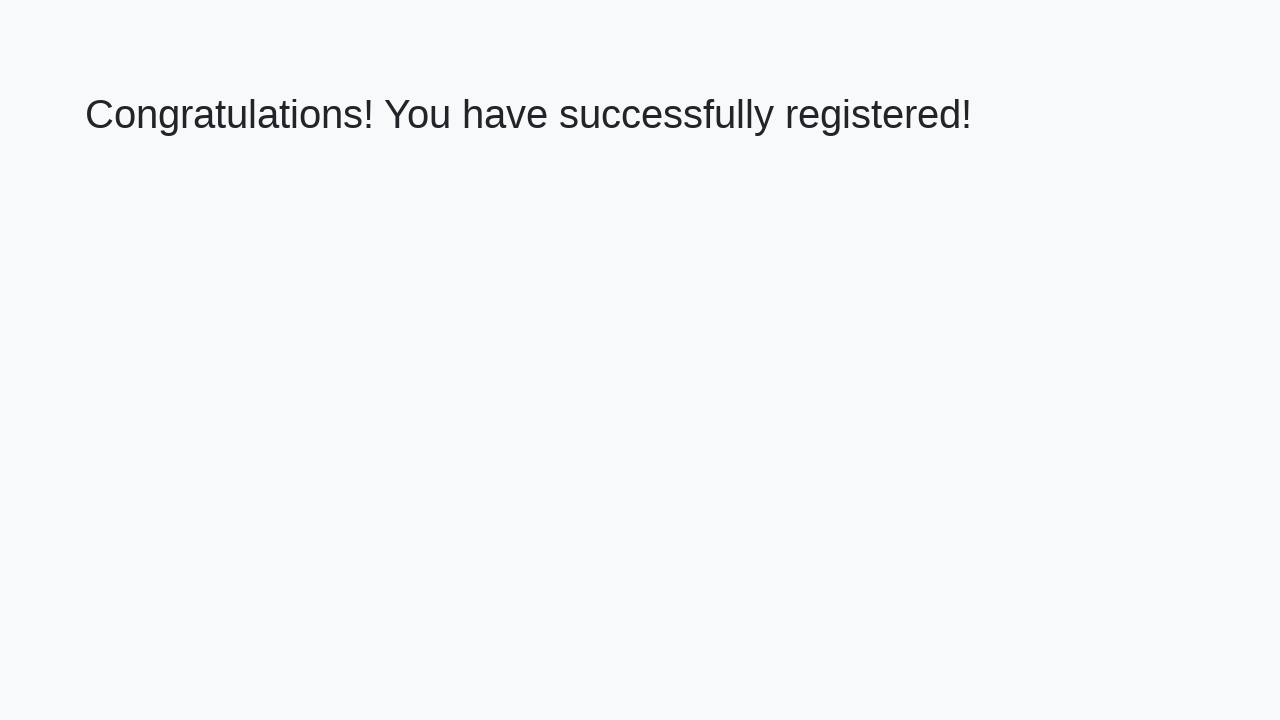

Success message heading loaded
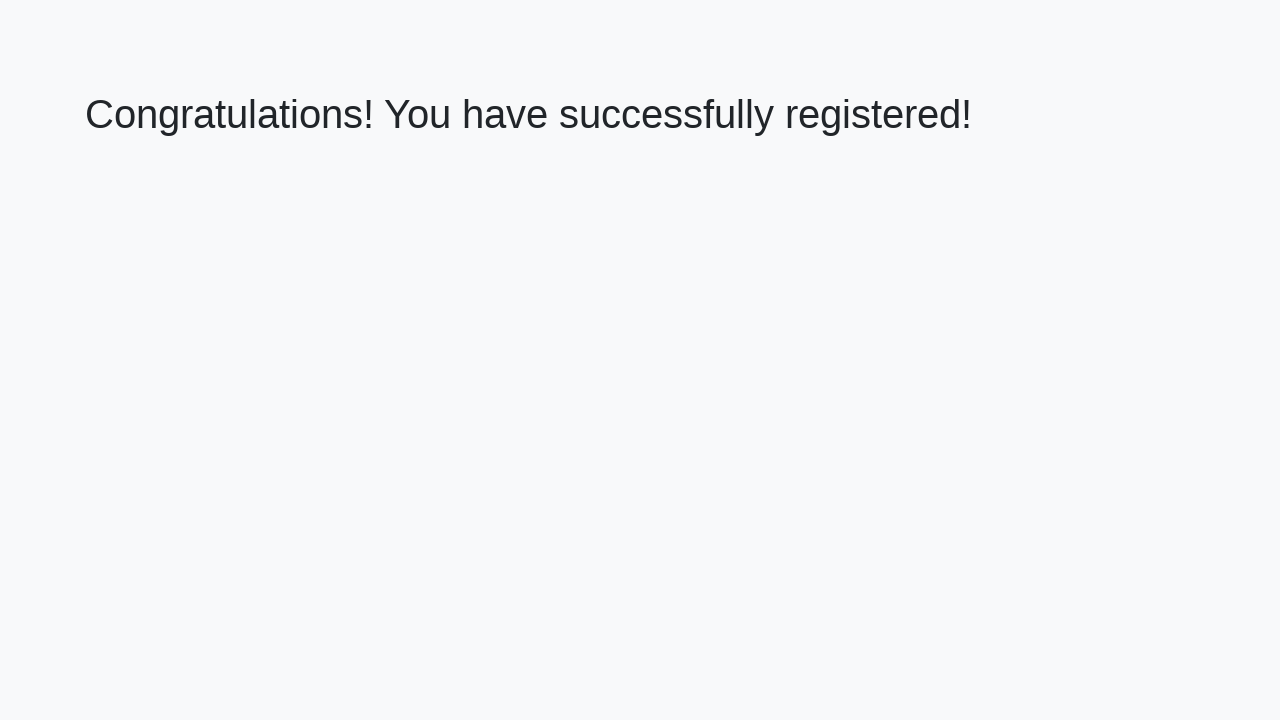

Retrieved success message: 'Congratulations! You have successfully registered!'
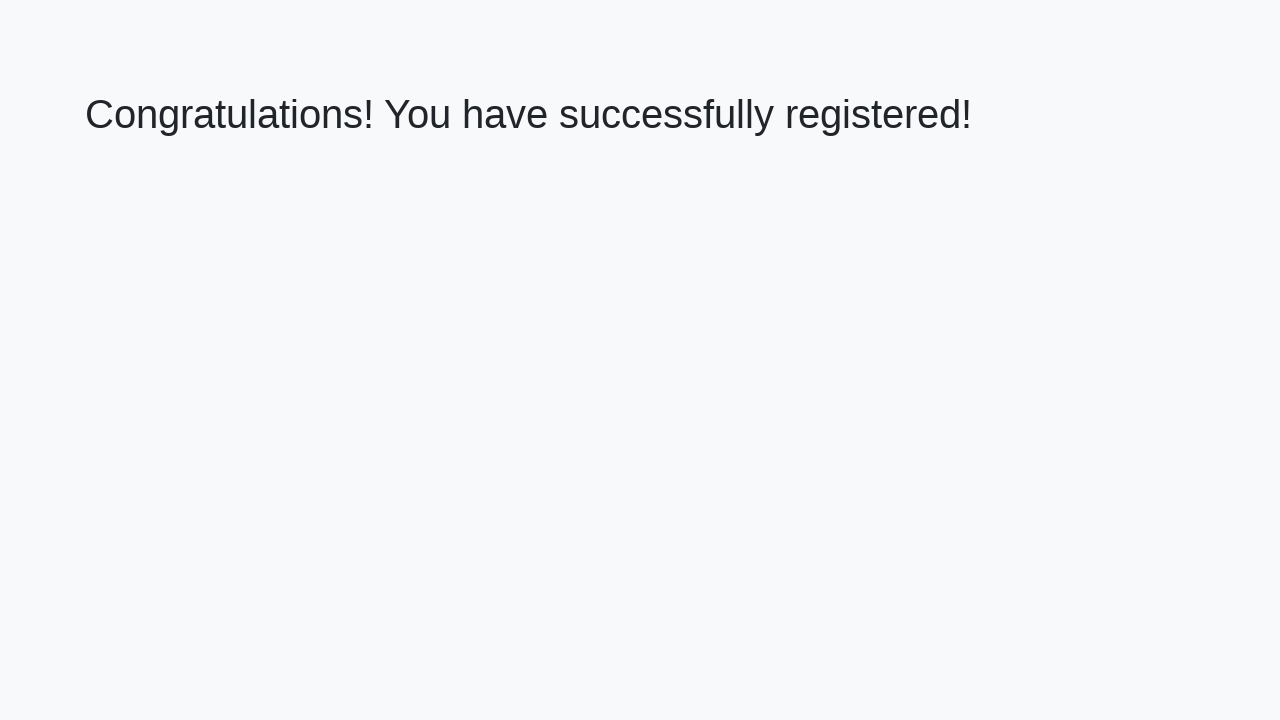

Verified successful registration message
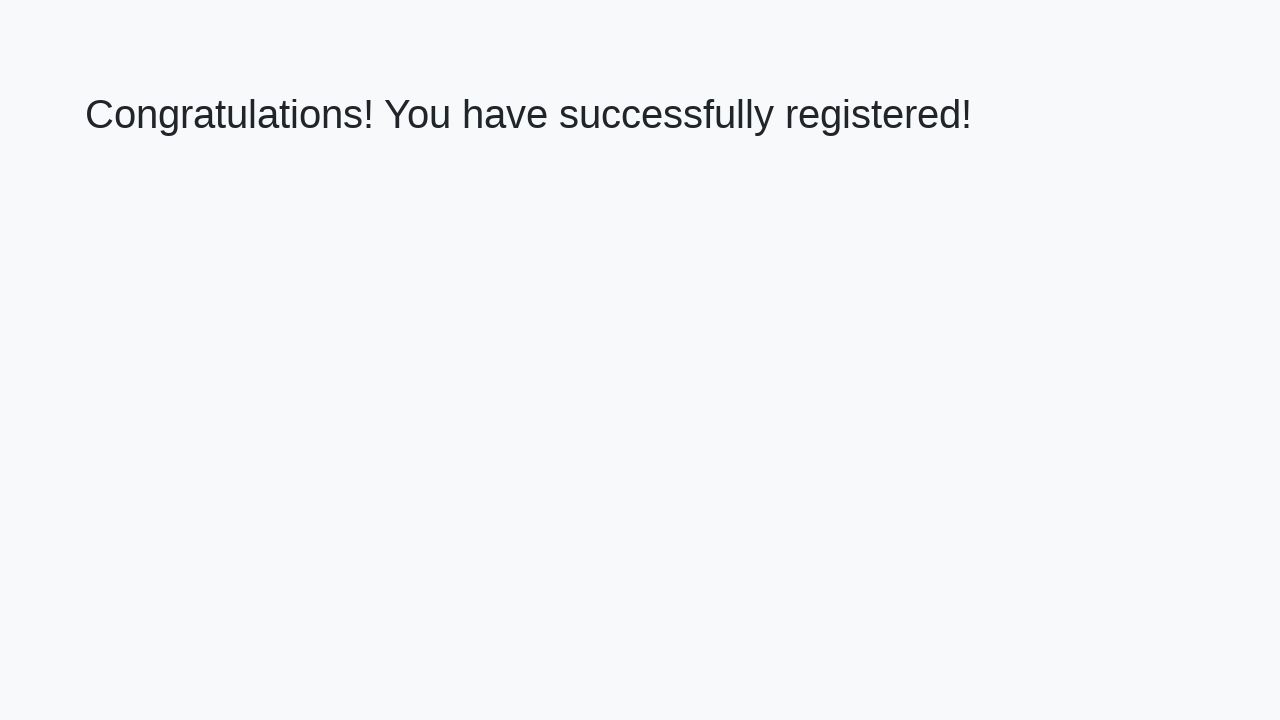

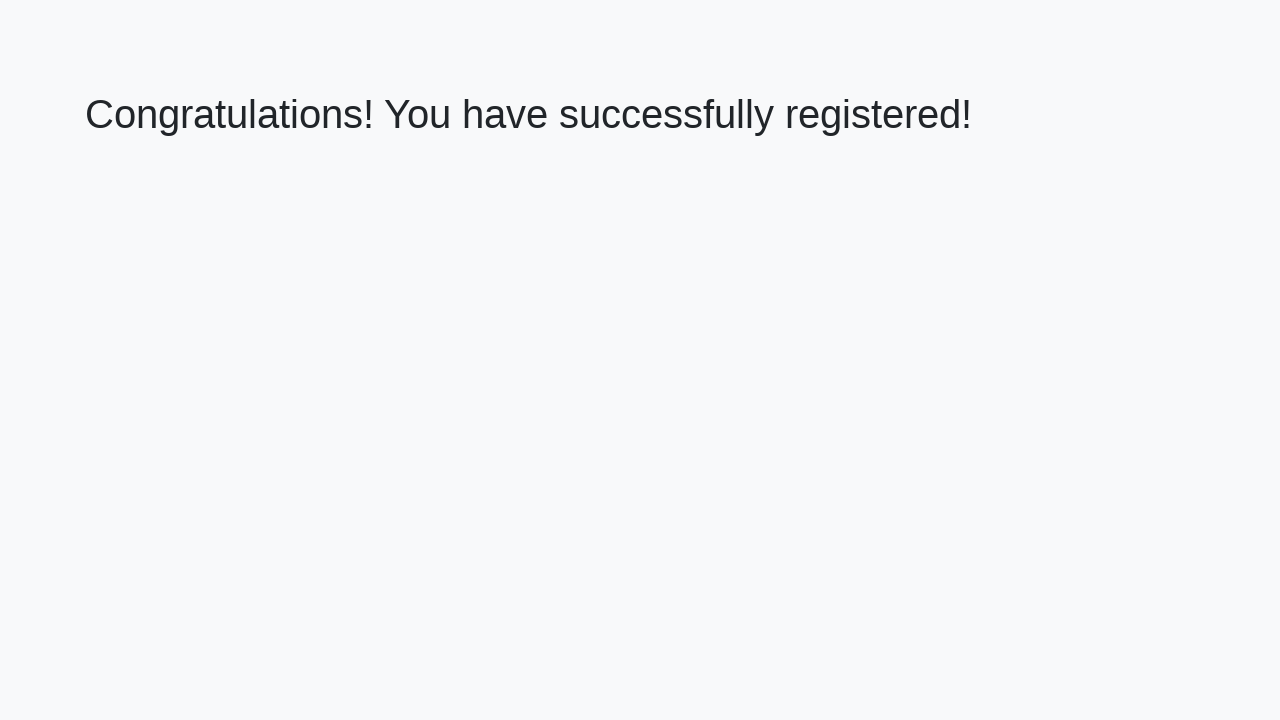